Navigates to Top List menu, then clicks on Top Rated Real Languages submenu and verifies the heading

Starting URL: http://www.99-bottles-of-beer.net/

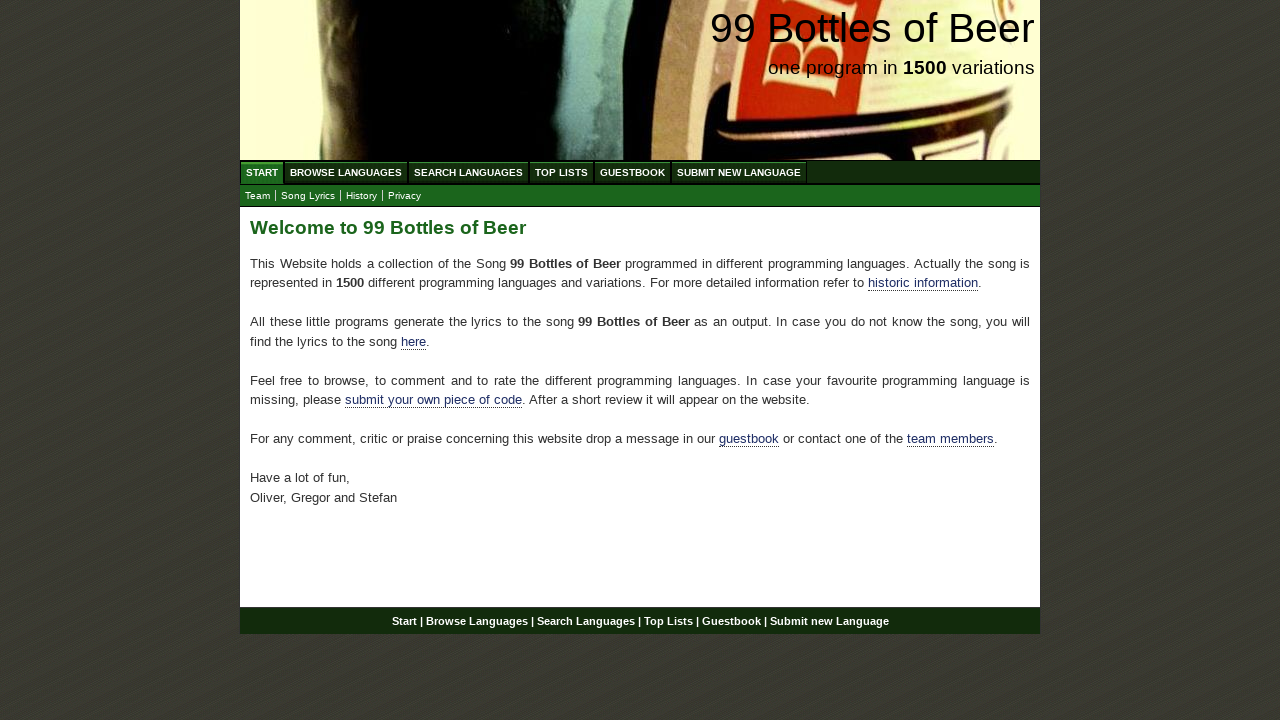

Clicked on Top List menu at (562, 172) on text=Top List
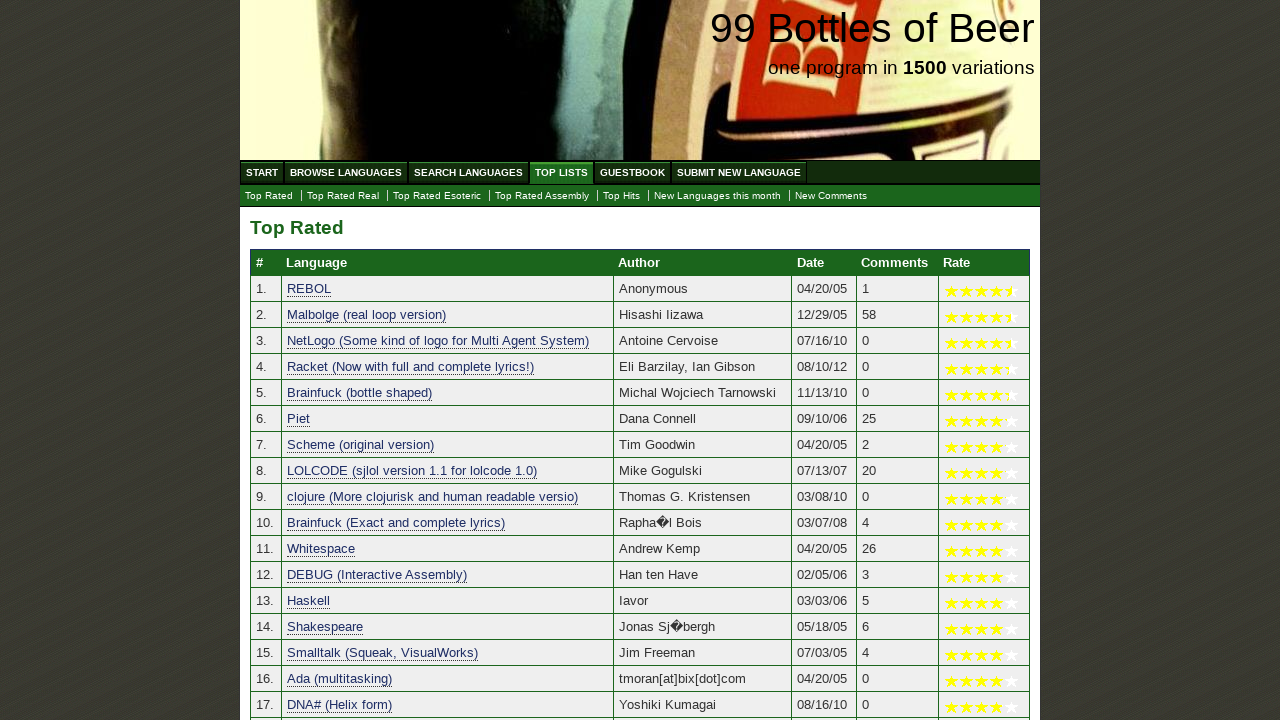

Clicked on Top Rated Real Languages submenu at (343, 196) on text=Top Rated Real
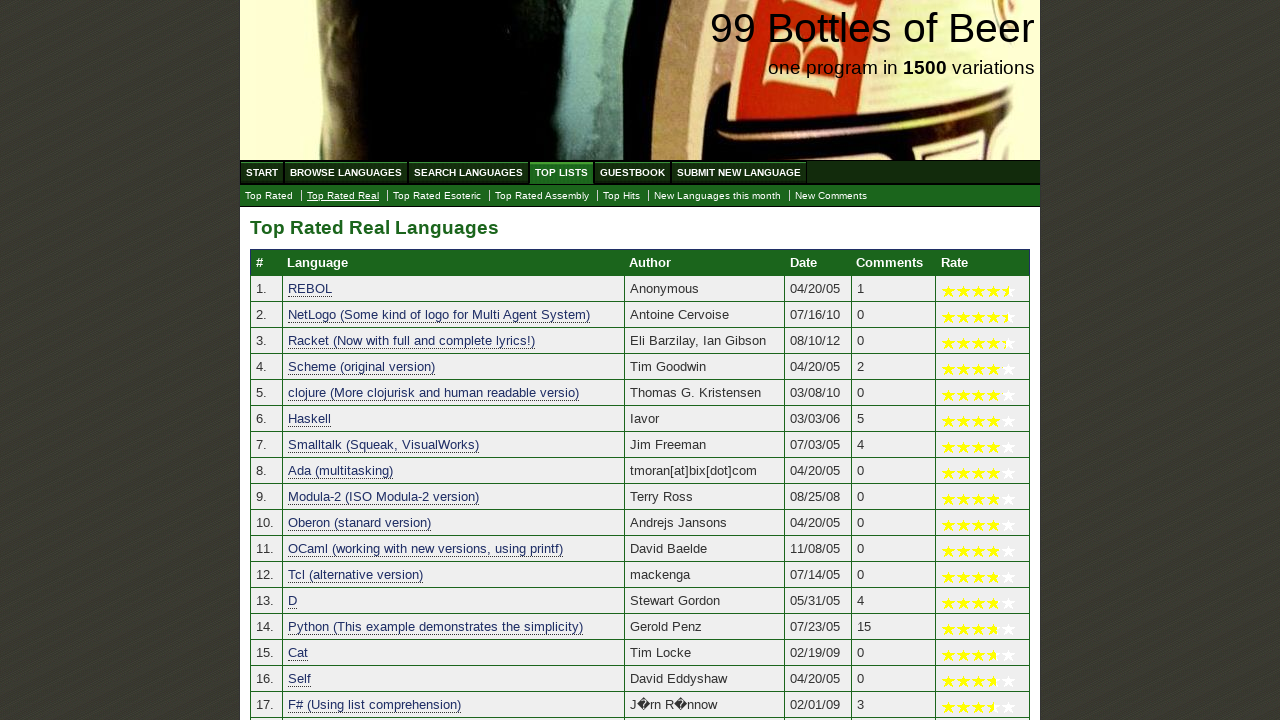

Waited for main heading to load
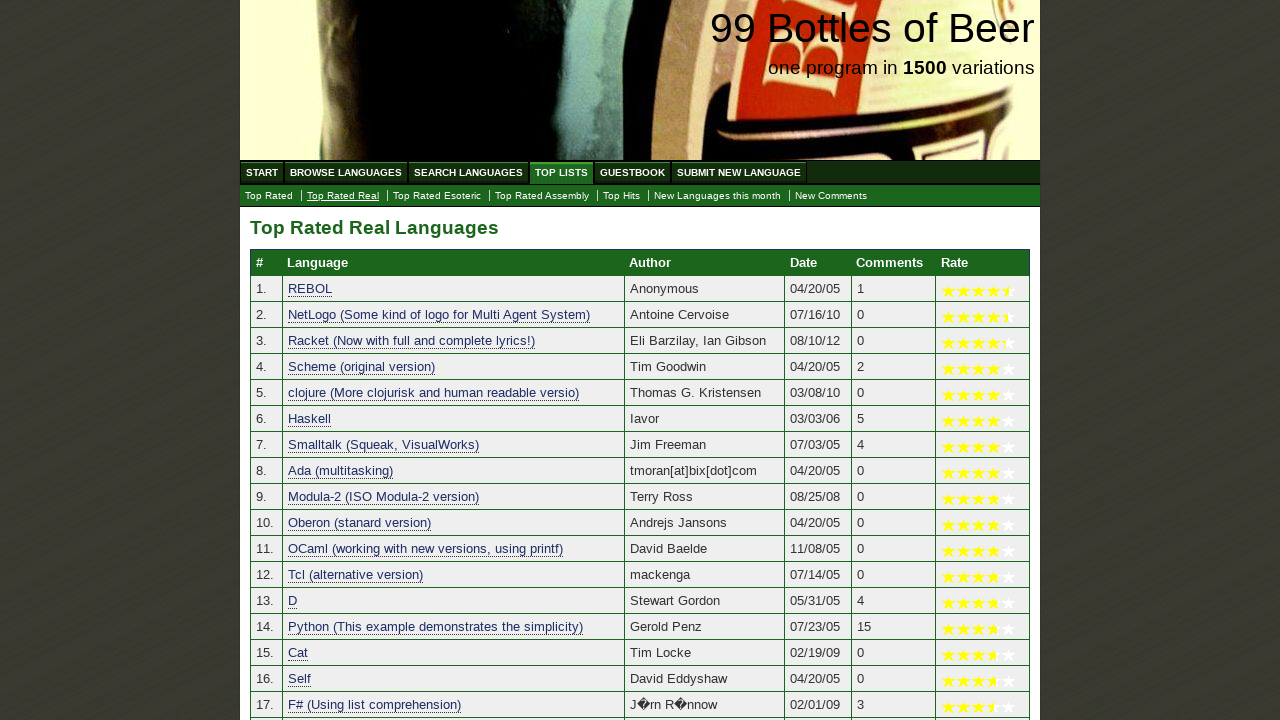

Located the main heading element
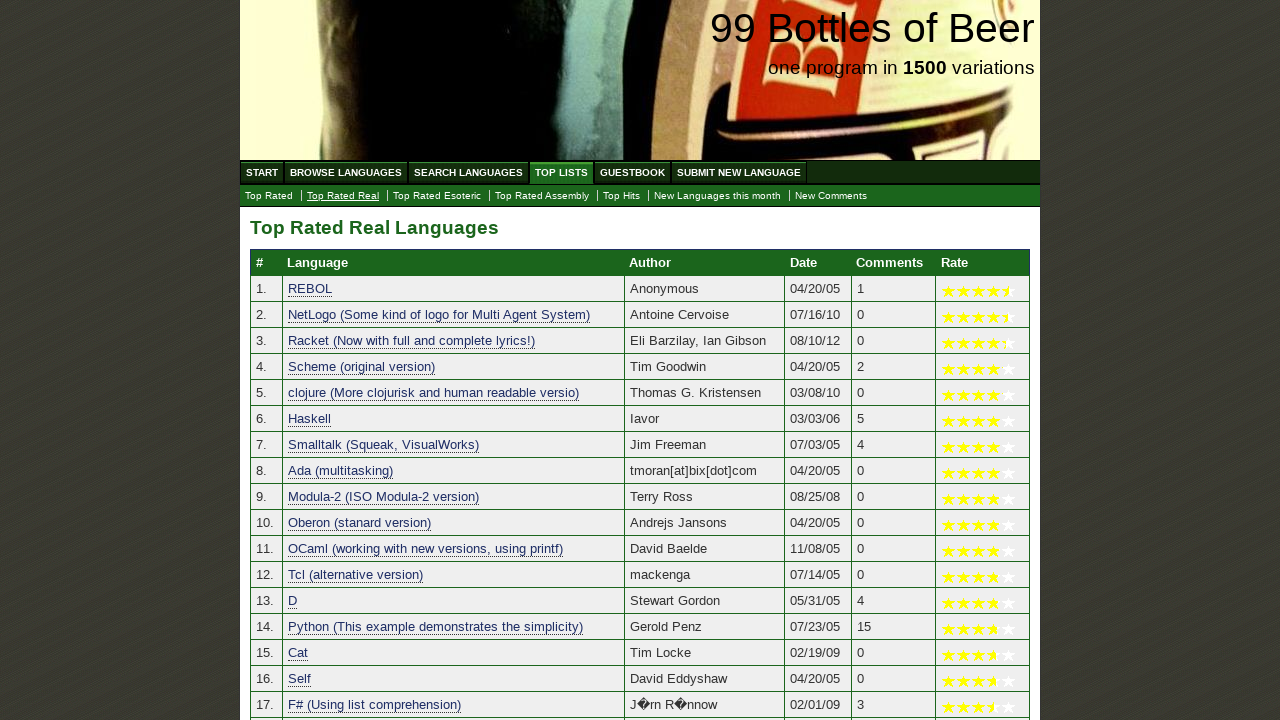

Verified heading text equals 'Top Rated Real Languages'
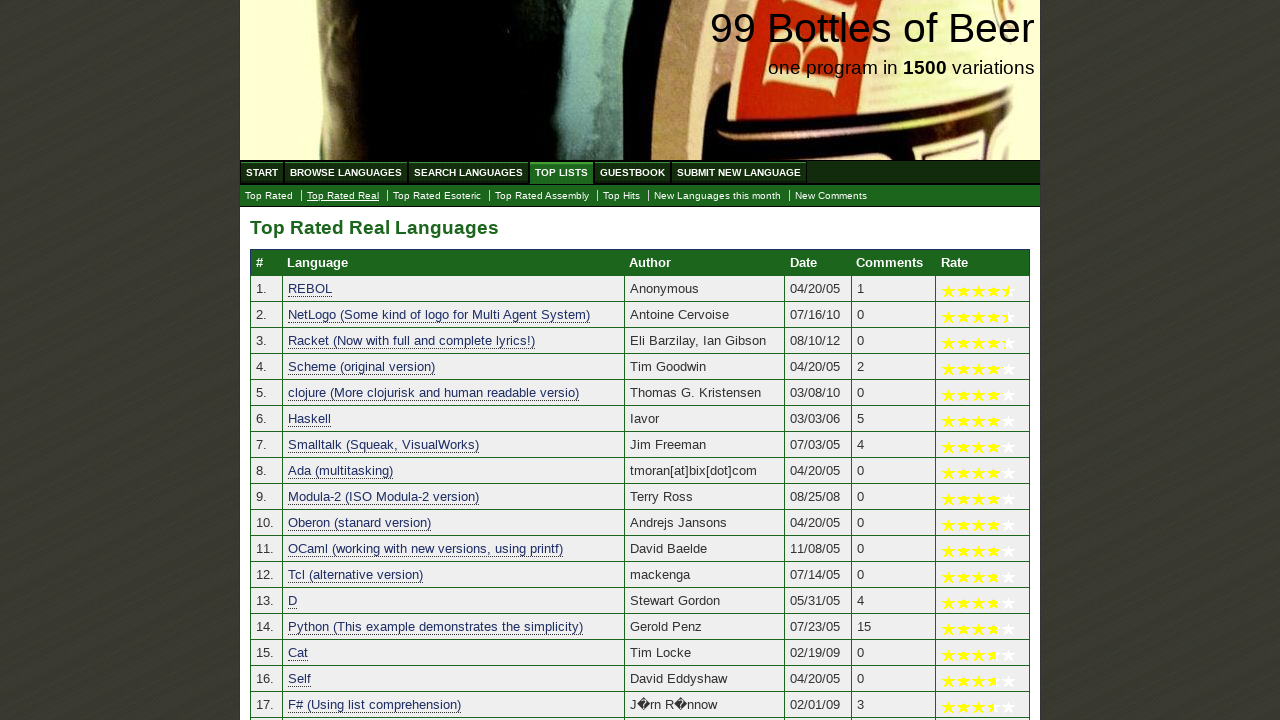

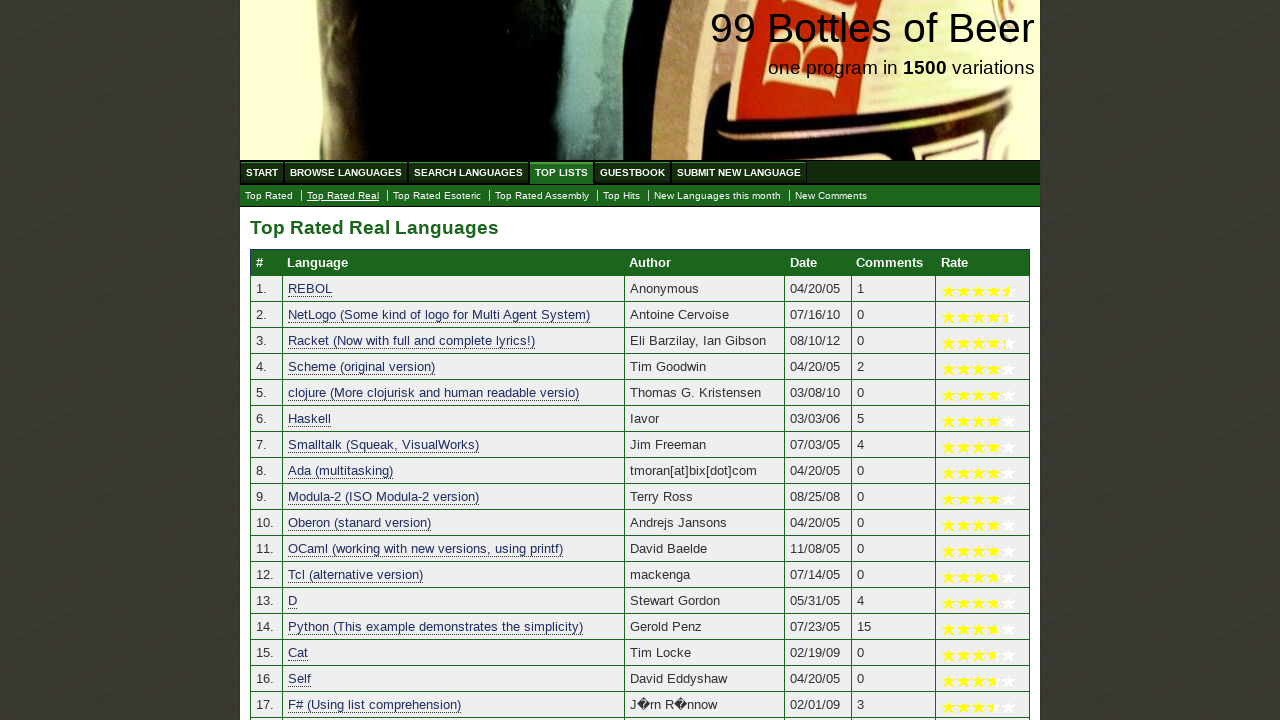